Tests jQuery UI custom dropdown menus by selecting different options from speed, files, number, and salutation dropdowns and verifying the selections work correctly.

Starting URL: https://jqueryui.com/resources/demos/selectmenu/default.html

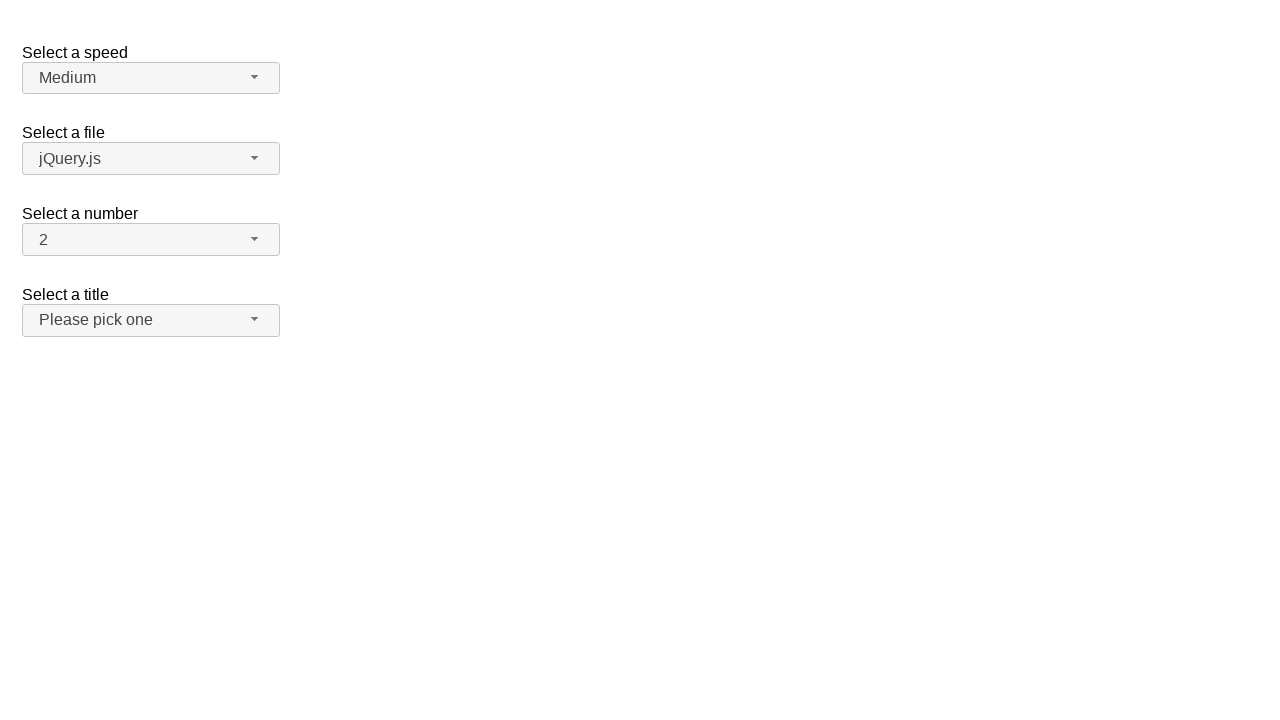

Clicked speed dropdown button to open menu at (151, 78) on span#speed-button
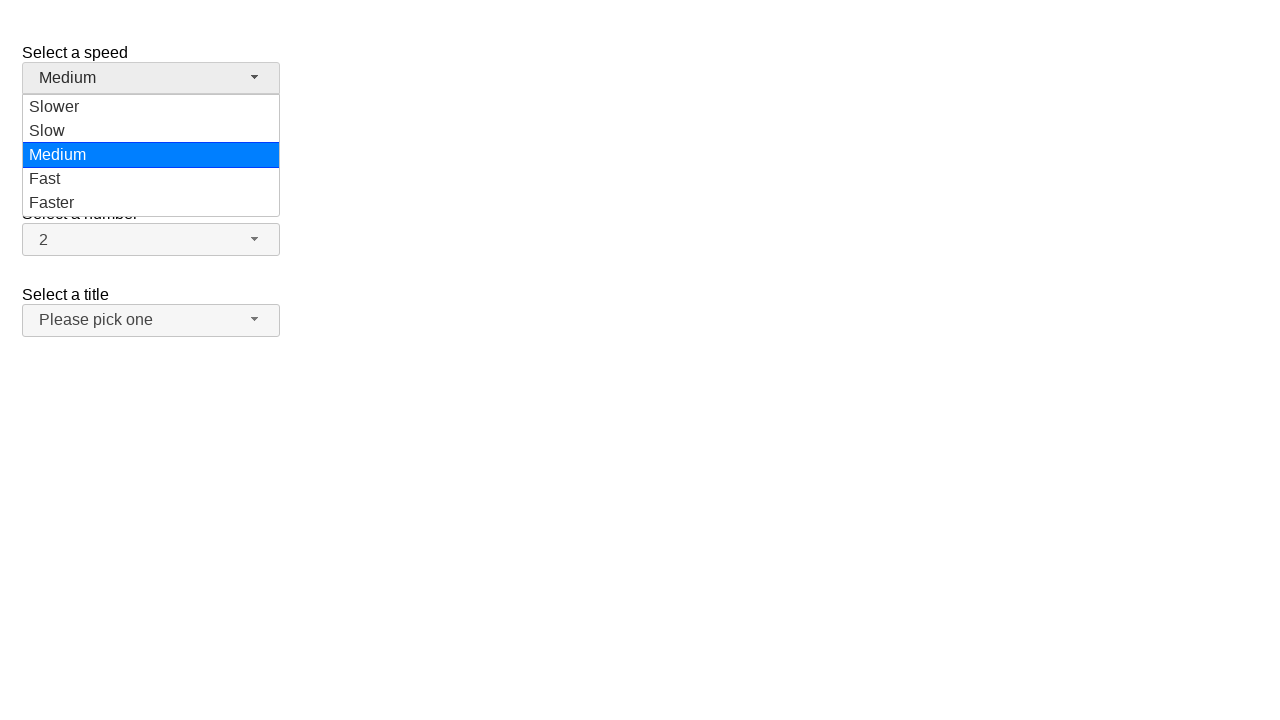

Speed dropdown menu appeared
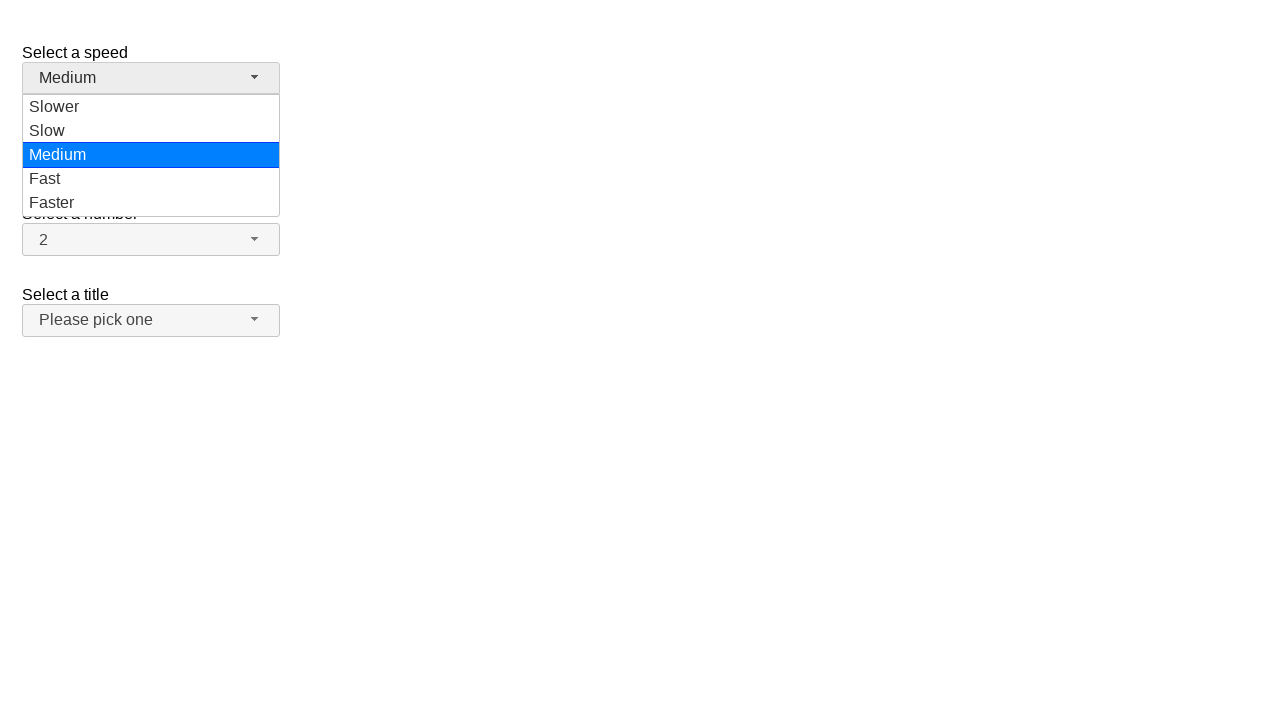

Selected 'Slow' option from speed dropdown at (151, 107) on ul#speed-menu div:has-text('Slow')
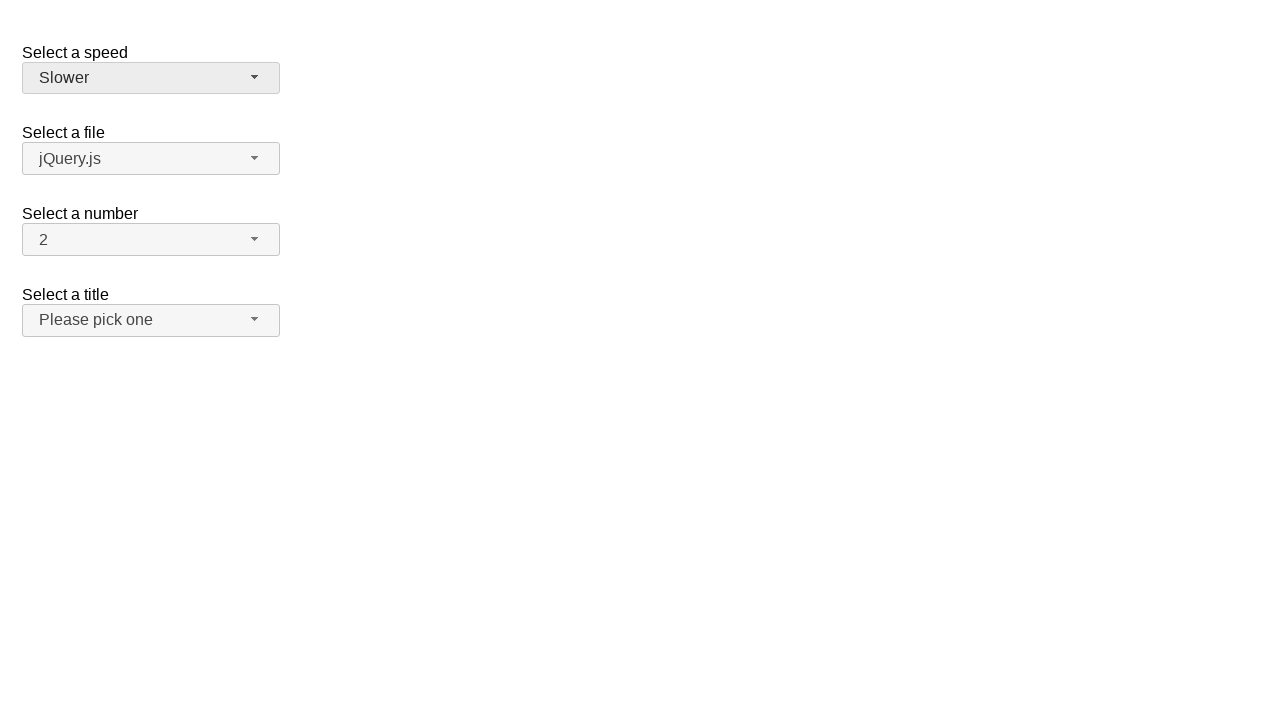

Clicked files dropdown button to open menu at (151, 159) on span#files-button
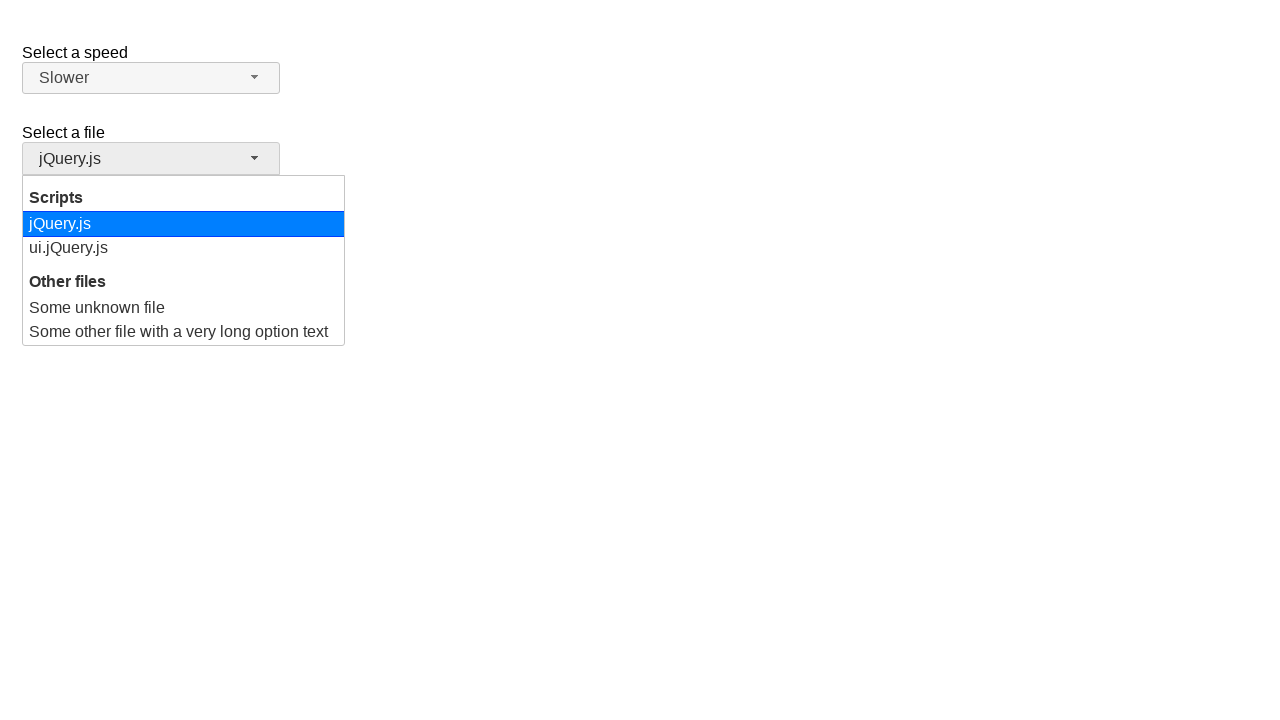

Files dropdown menu appeared
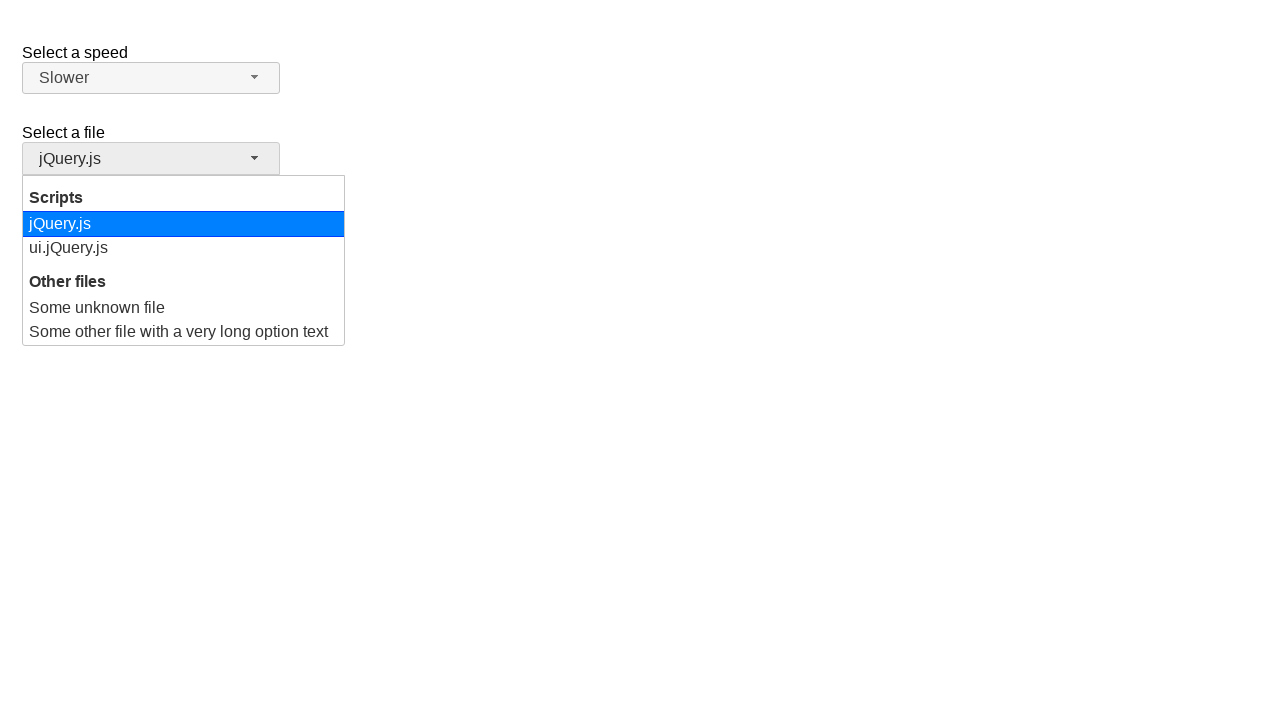

Selected 'ui.jQuery.js' option from files dropdown at (184, 248) on ul#files-menu div:has-text('ui.jQuery.js')
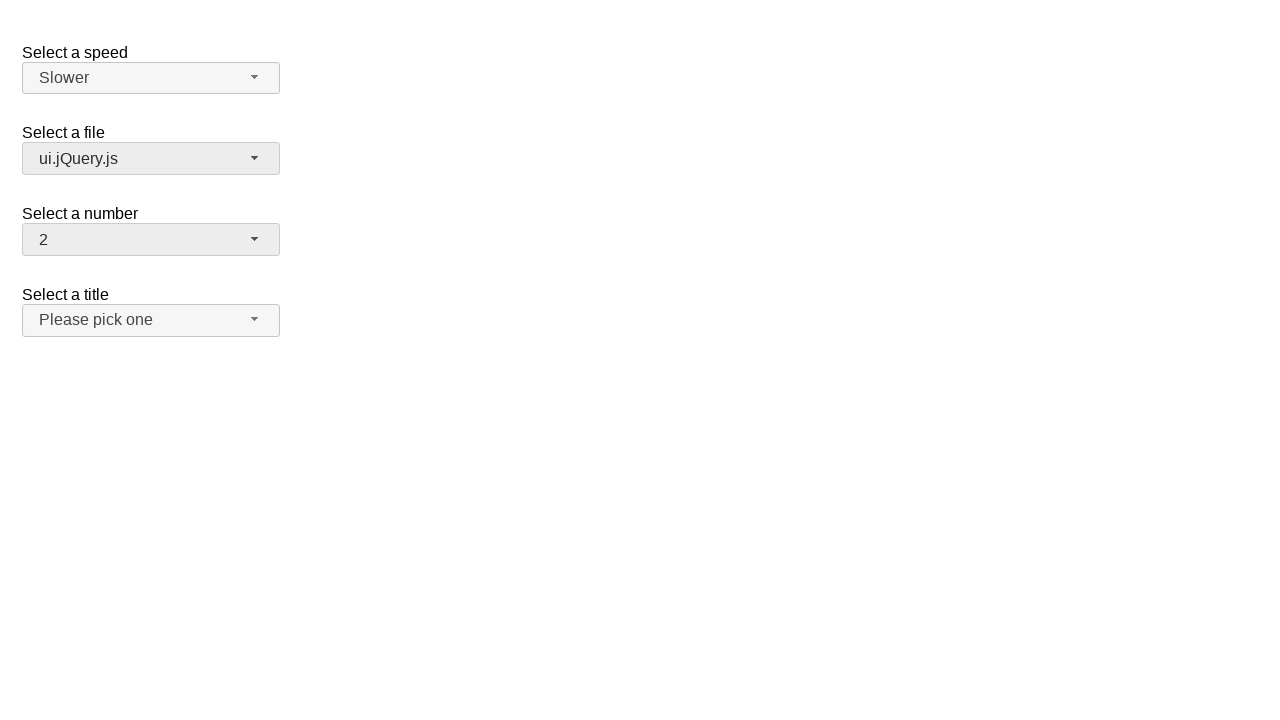

Clicked number dropdown button to open menu at (151, 240) on span#number-button
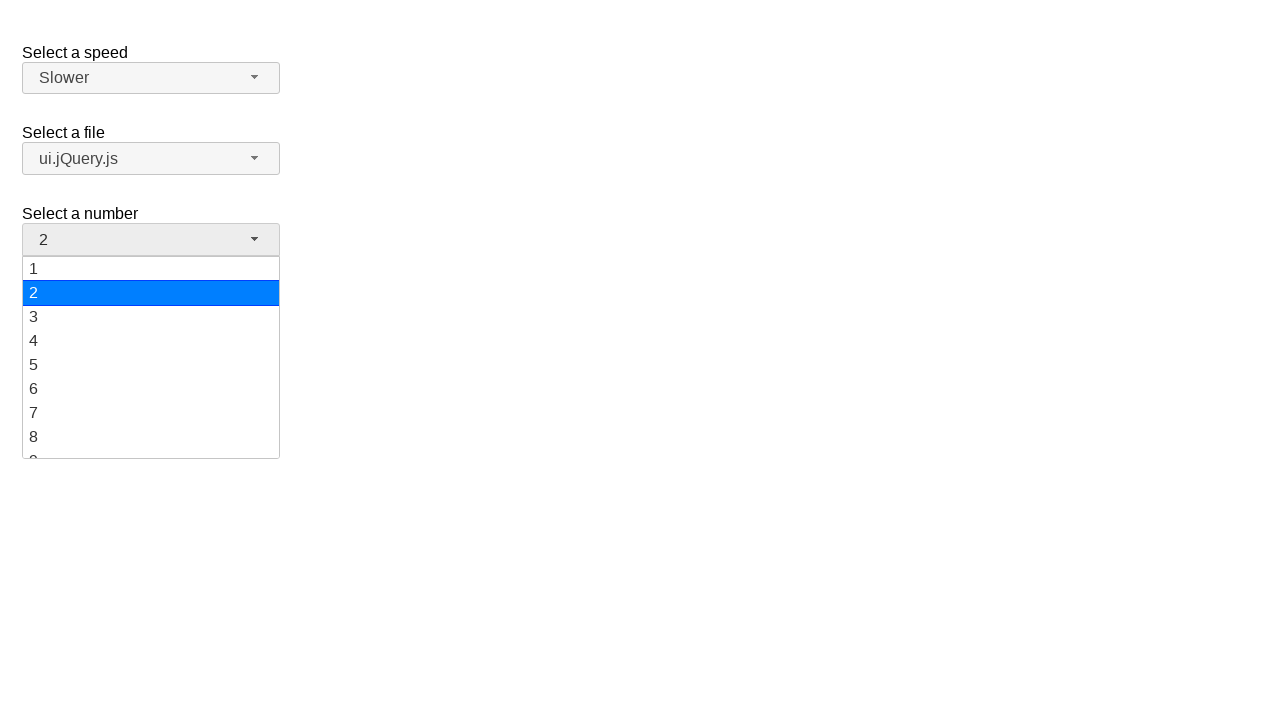

Number dropdown menu appeared
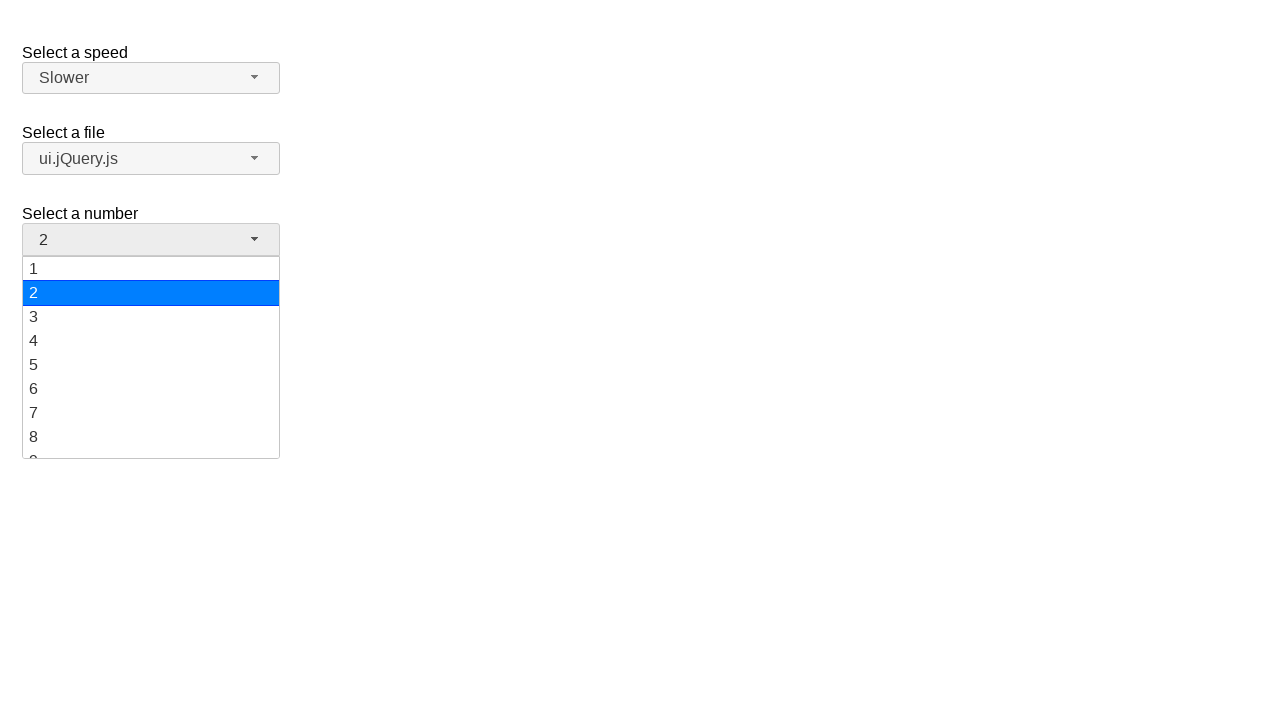

Selected '10' option from number dropdown at (151, 357) on ul#number-menu div:has-text('10')
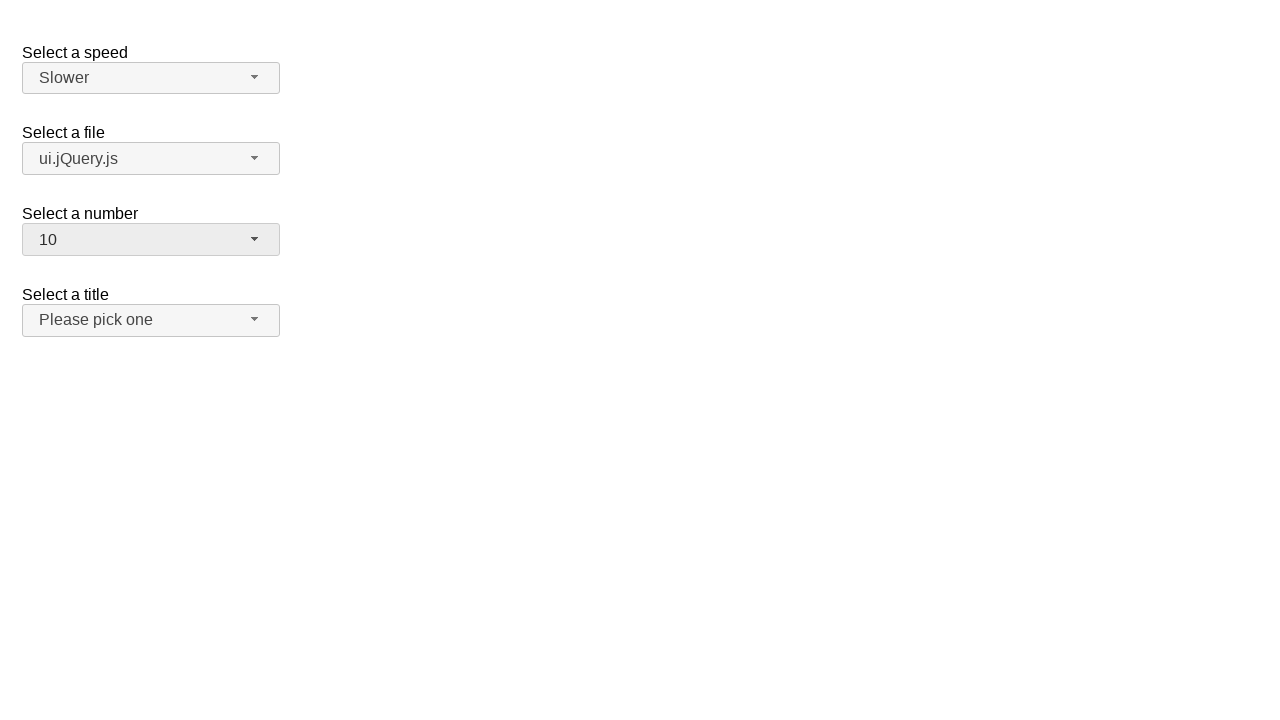

Clicked salutation dropdown button to open menu at (151, 320) on span#salutation-button
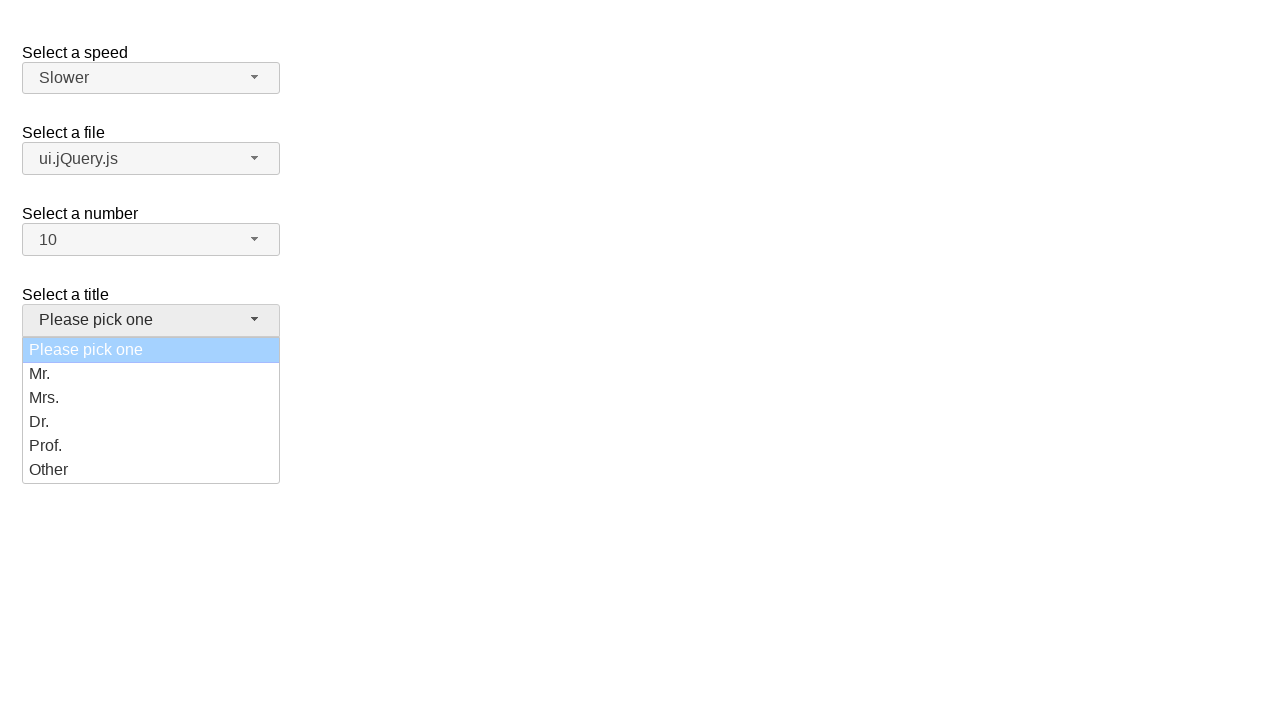

Salutation dropdown menu appeared
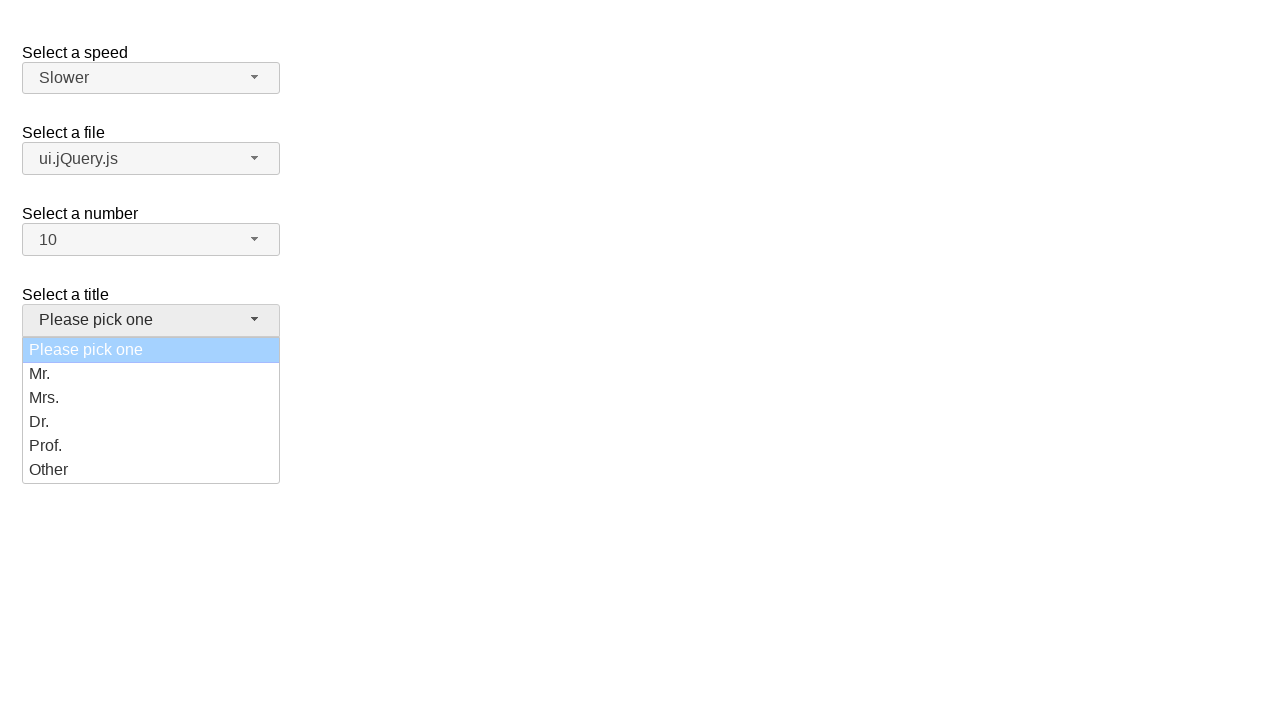

Selected 'Mr.' option from salutation dropdown at (151, 374) on ul#salutation-menu div:has-text('Mr.')
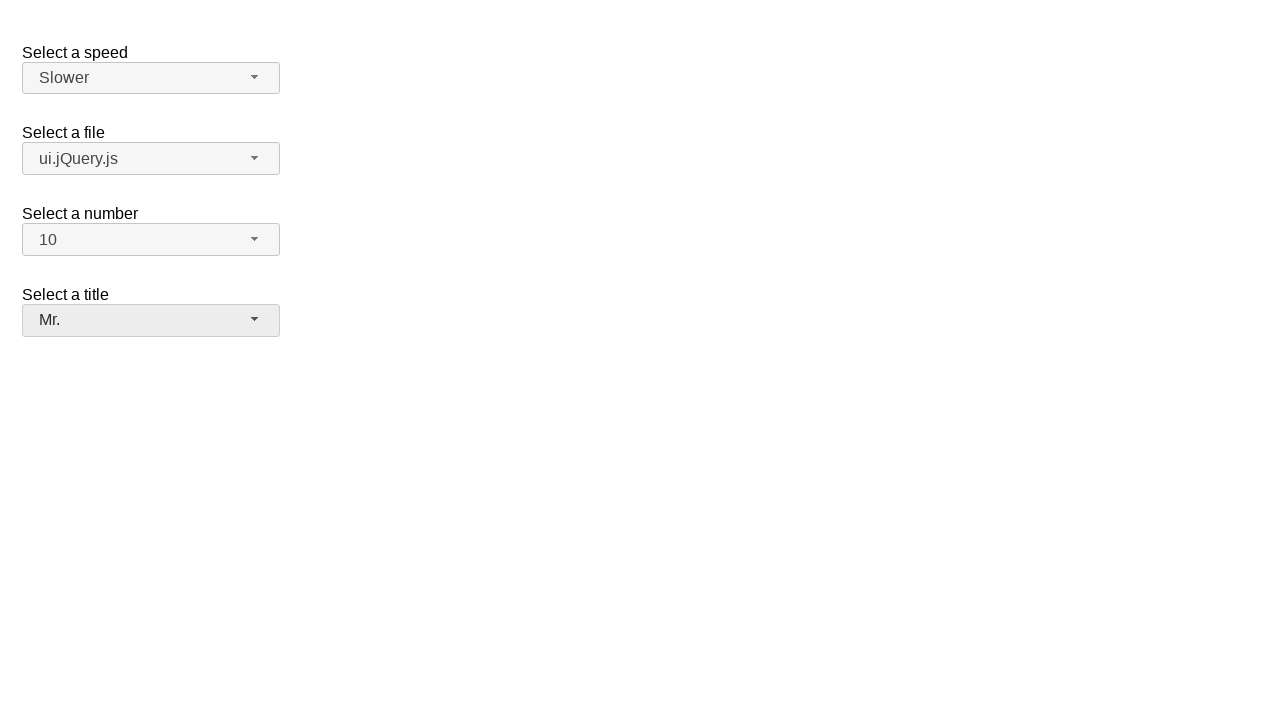

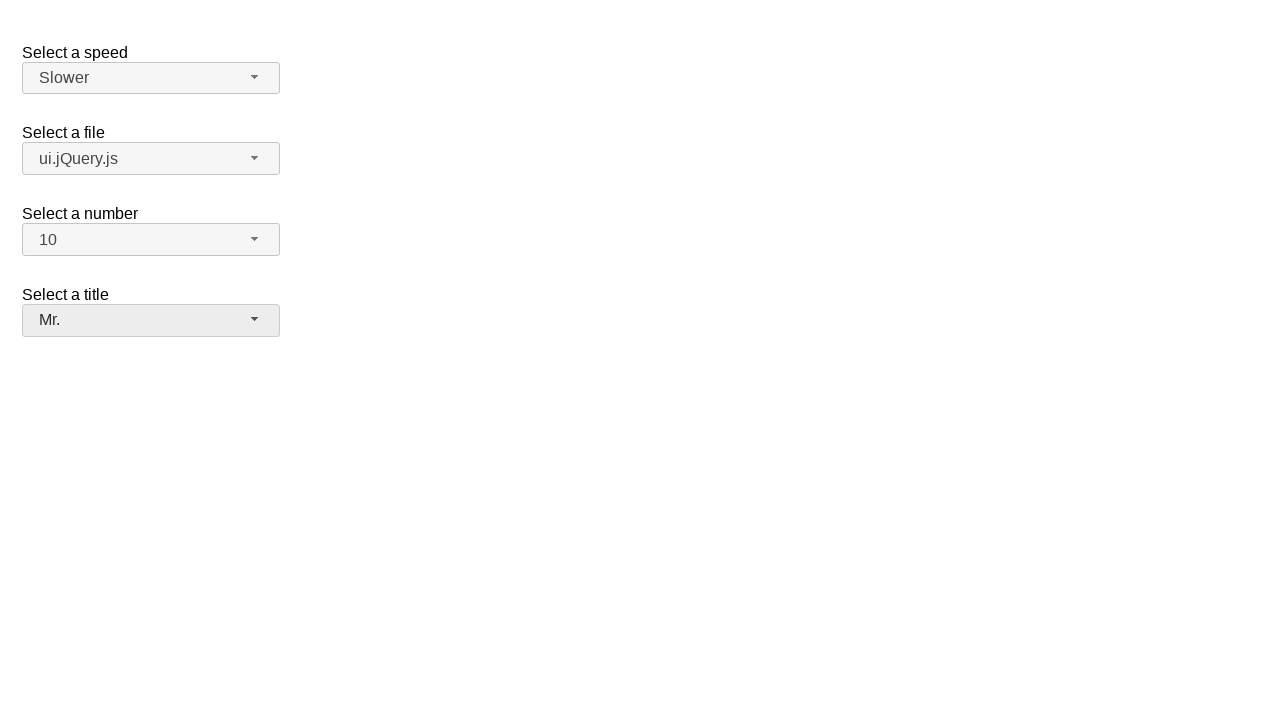